Tests drag and drop functionality by dragging a draggable element and dropping it onto a droppable target within an iframe

Starting URL: https://jqueryui.com/droppable/

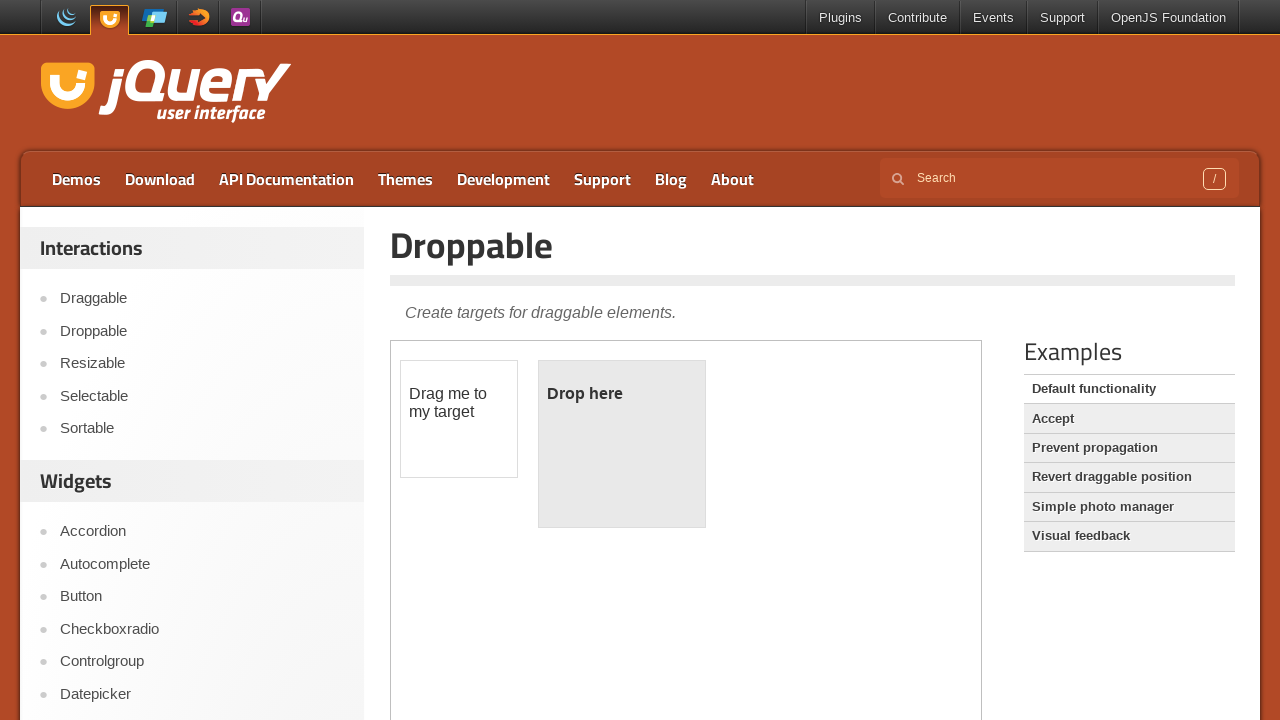

Located the demo-frame iframe
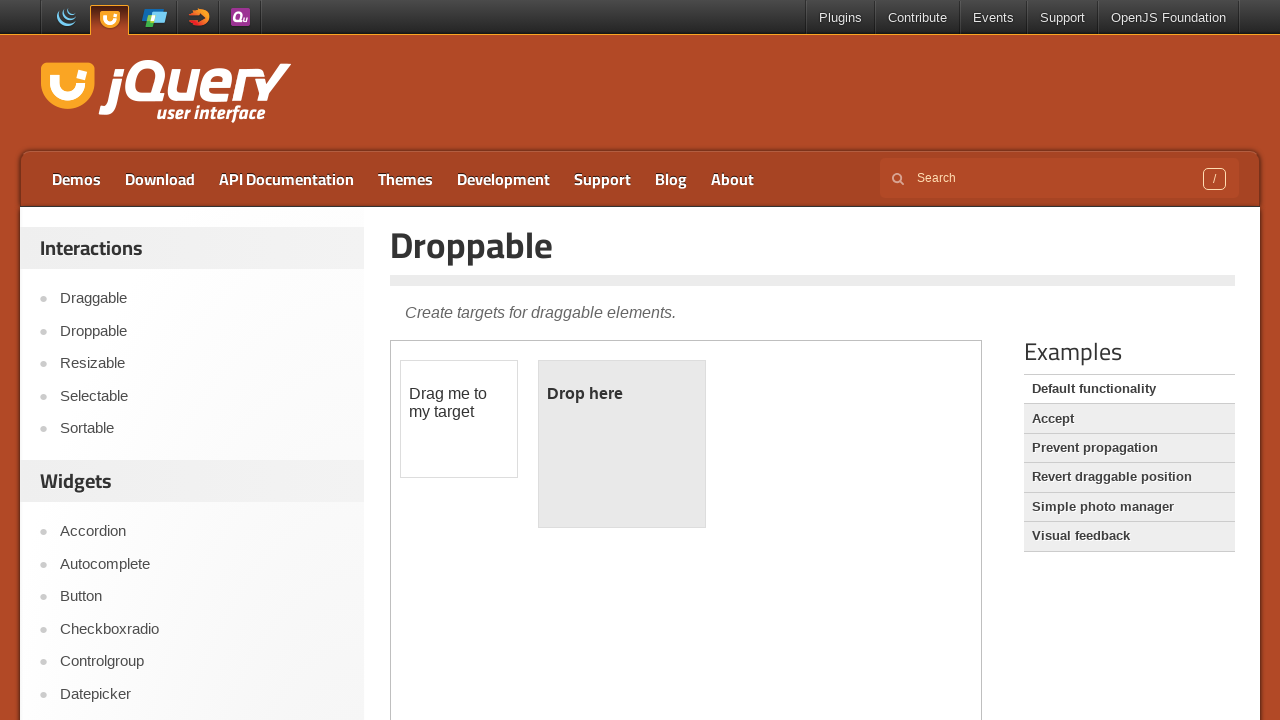

Located the draggable element (#draggable) within iframe
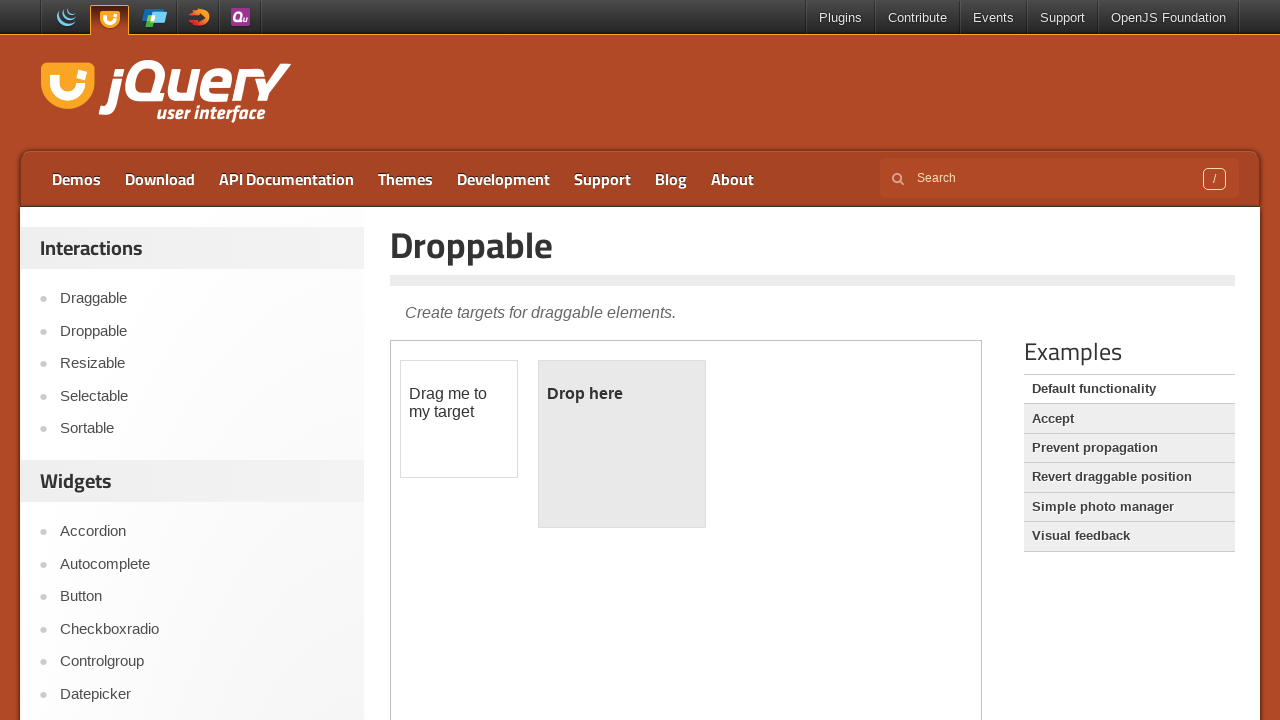

Located the droppable target (#droppable) within iframe
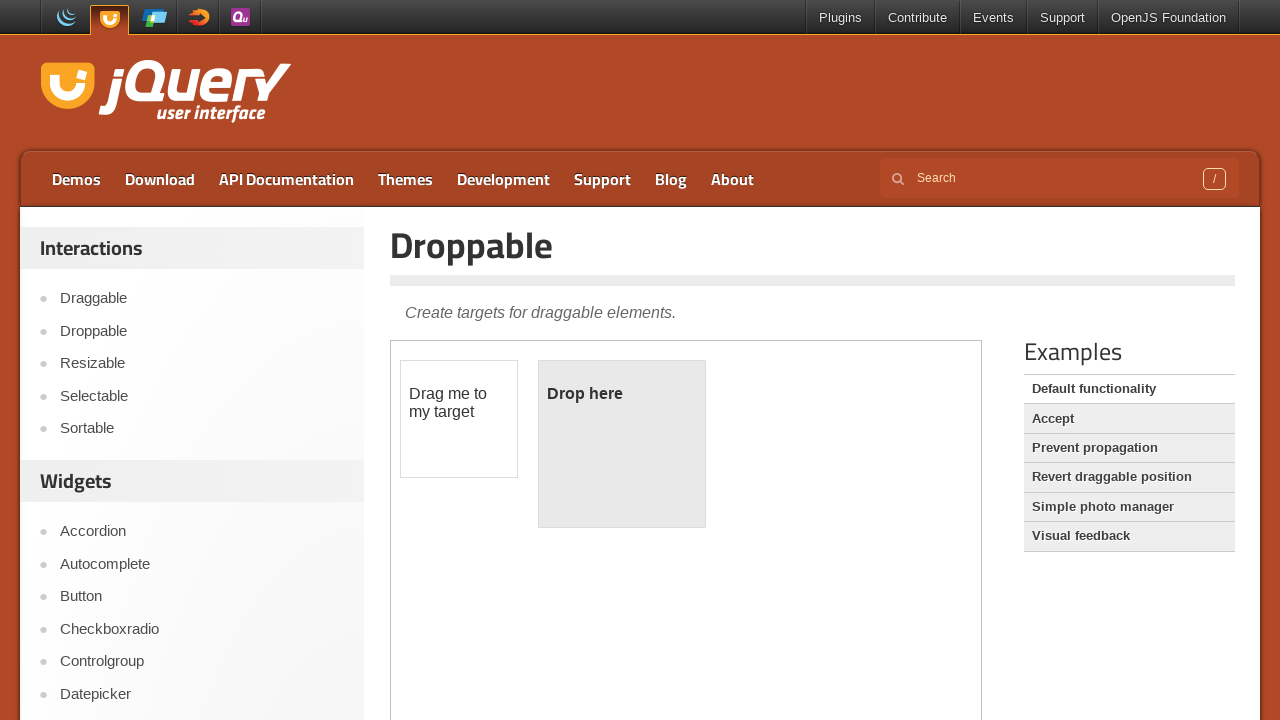

Dragged the draggable element and dropped it onto the droppable target at (622, 444)
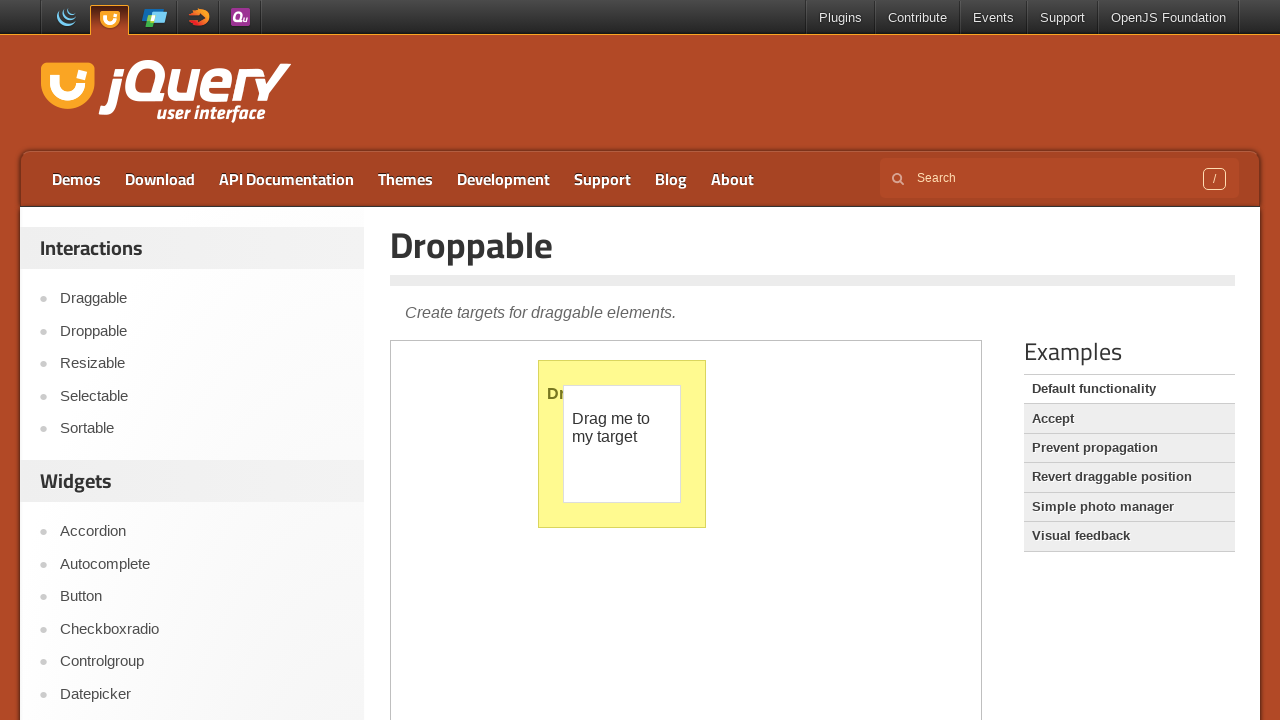

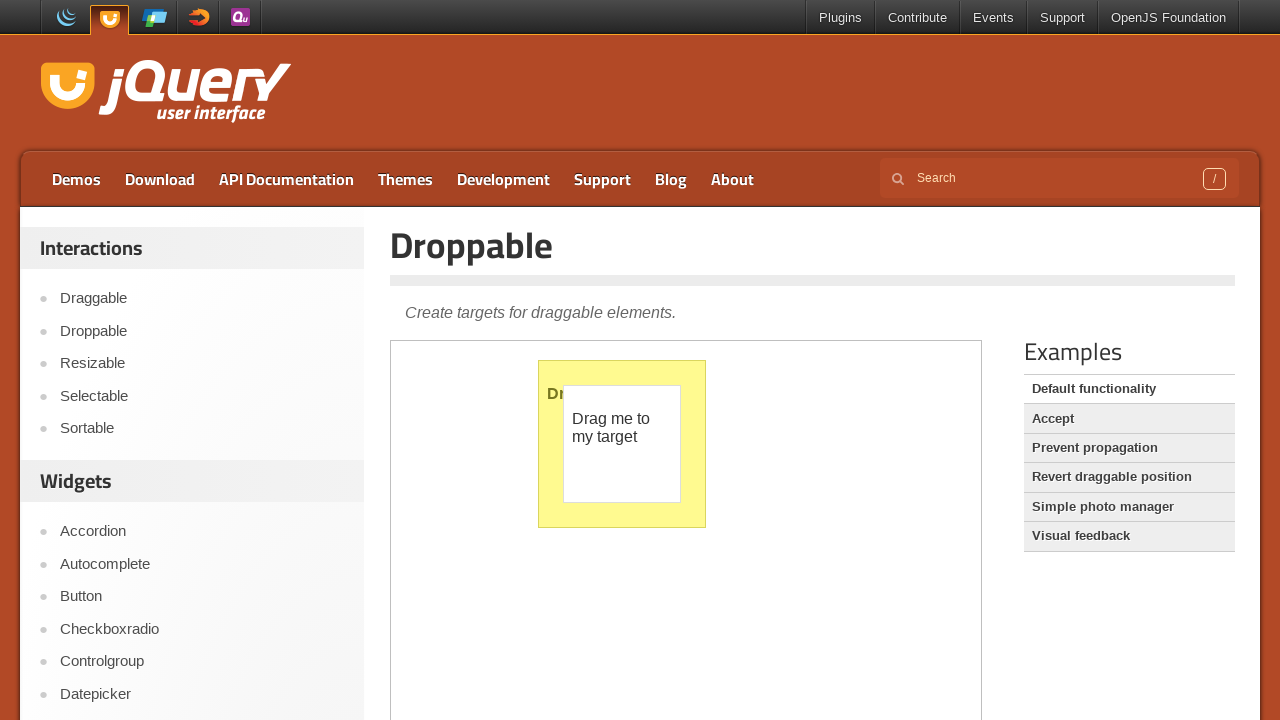